Tests JavaScript prompt alert handling by clicking a button to trigger a prompt alert, entering text into the prompt, accepting it, and verifying the result message displays the entered text.

Starting URL: https://the-internet.herokuapp.com/javascript_alerts

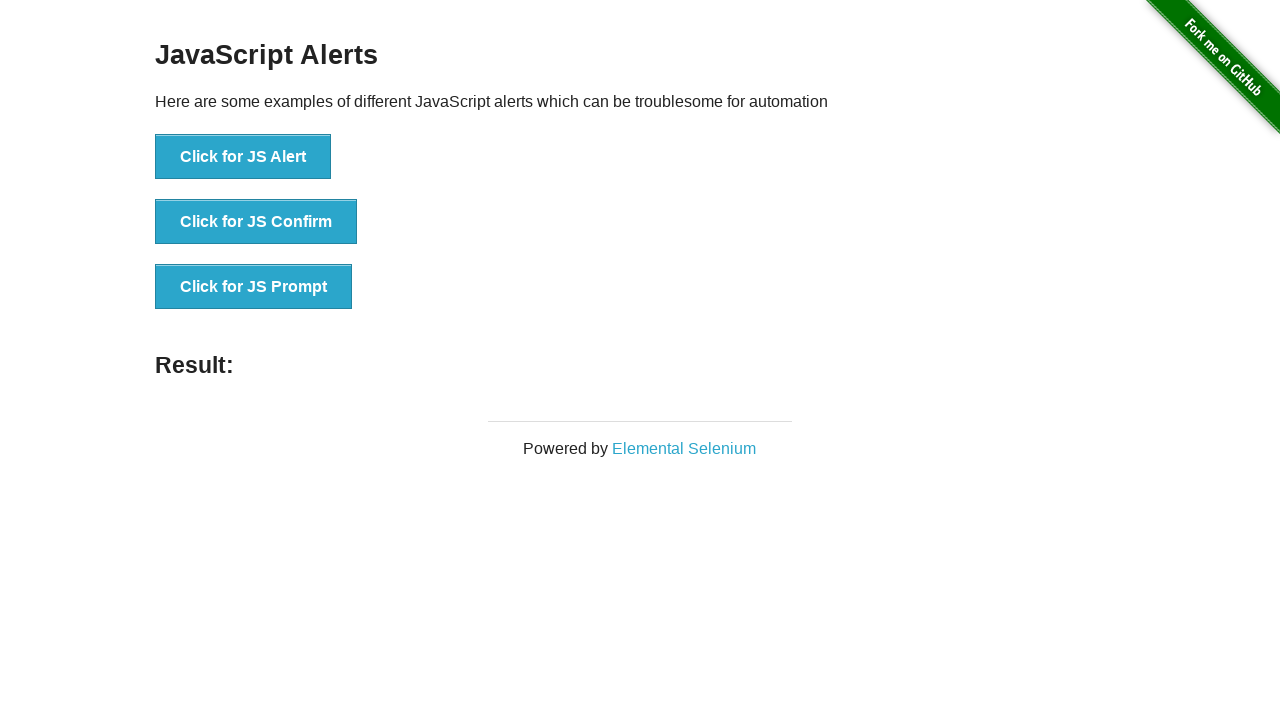

Clicked button to trigger JS Prompt alert at (254, 287) on xpath=//button[normalize-space()='Click for JS Prompt']
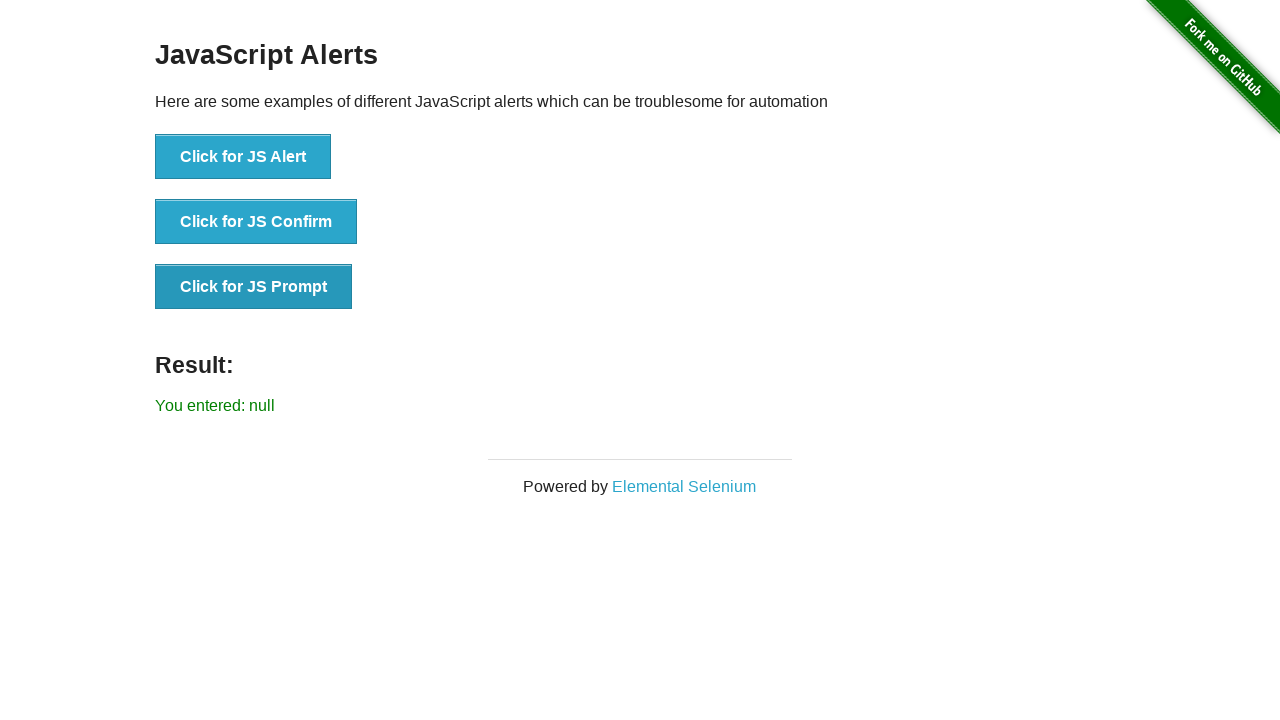

Navigated to JavaScript alerts page
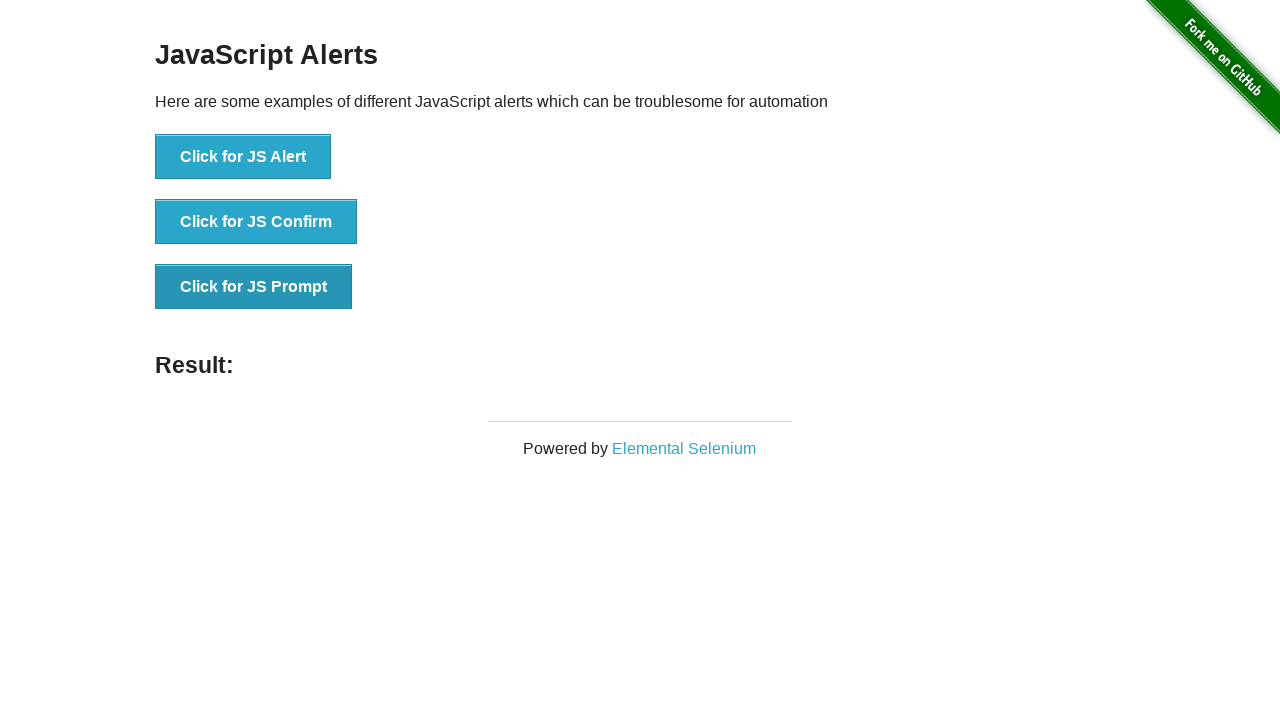

Verified prompt alert message: 'I am a JS prompt'
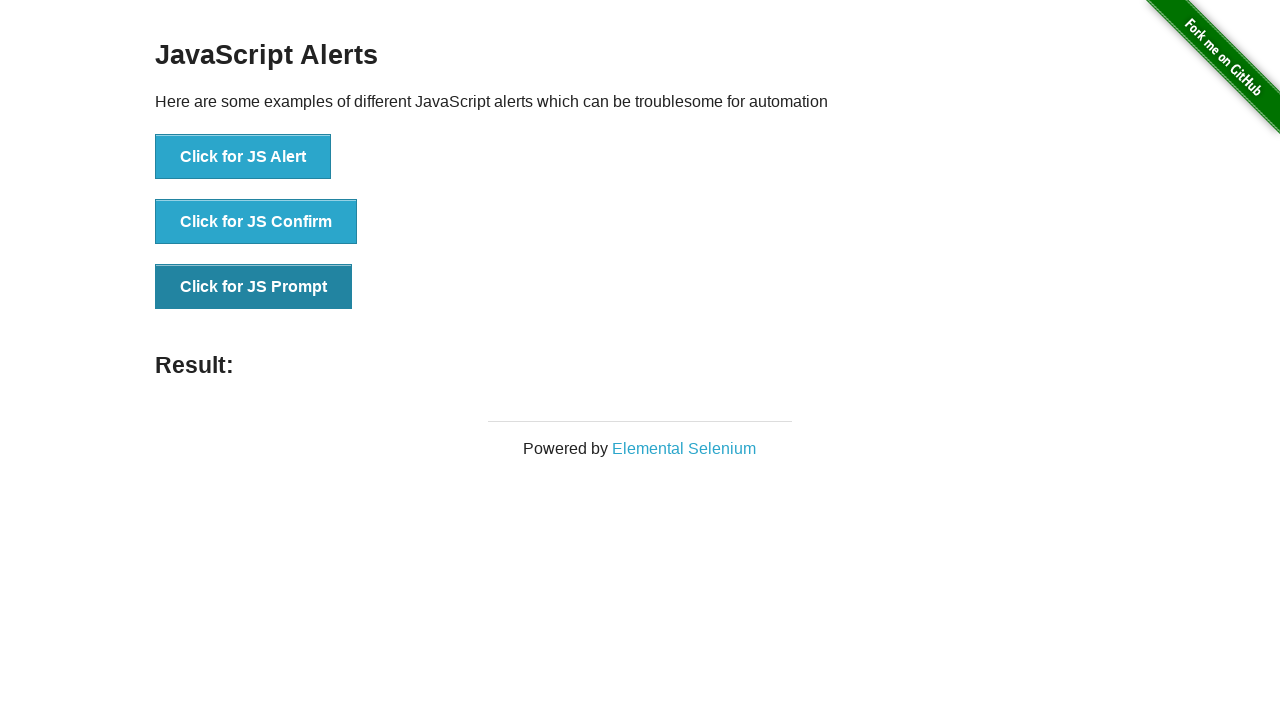

Clicked button to trigger JS Prompt alert at (254, 287) on xpath=//button[normalize-space()='Click for JS Prompt']
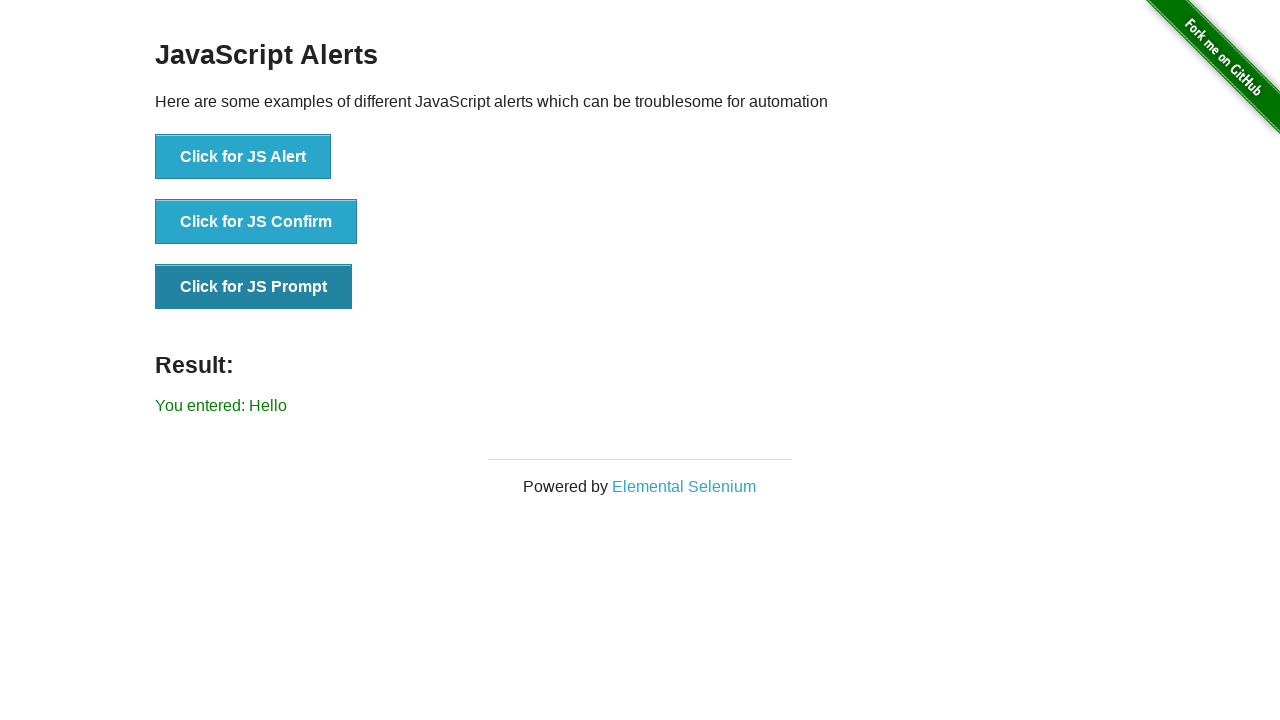

Result element loaded after prompt was handled
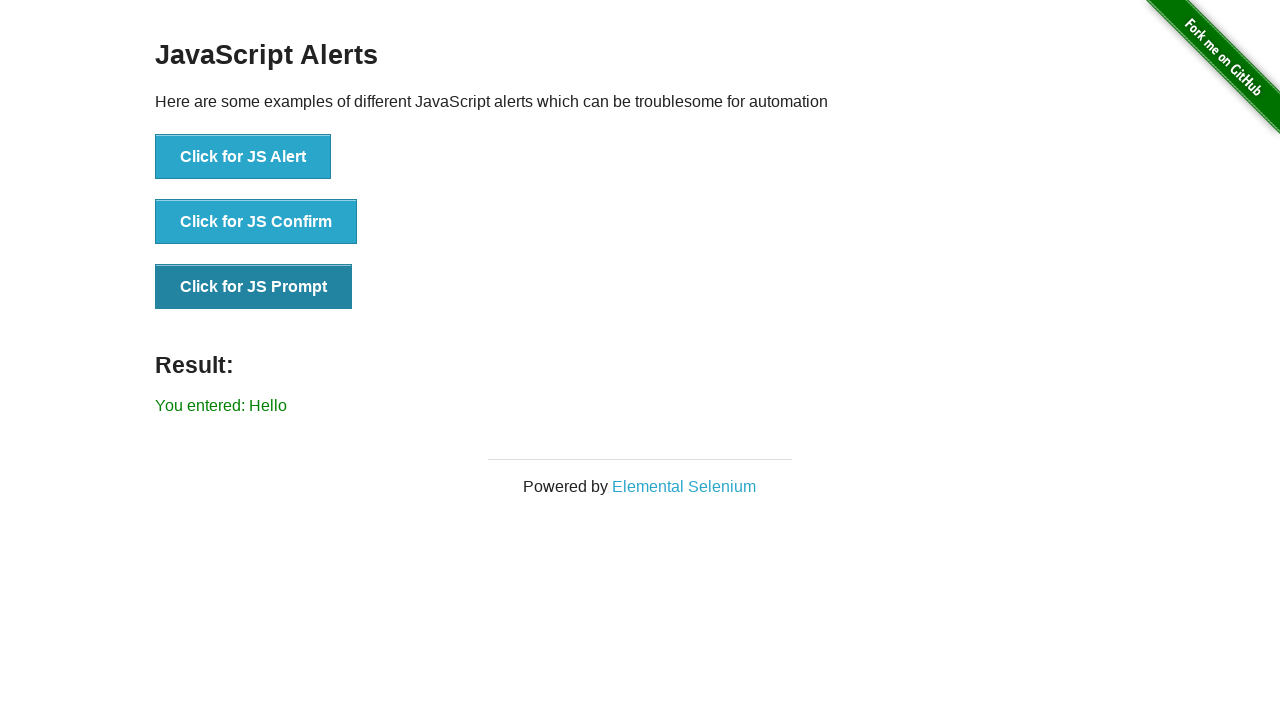

Retrieved result text: 'You entered: Hello'
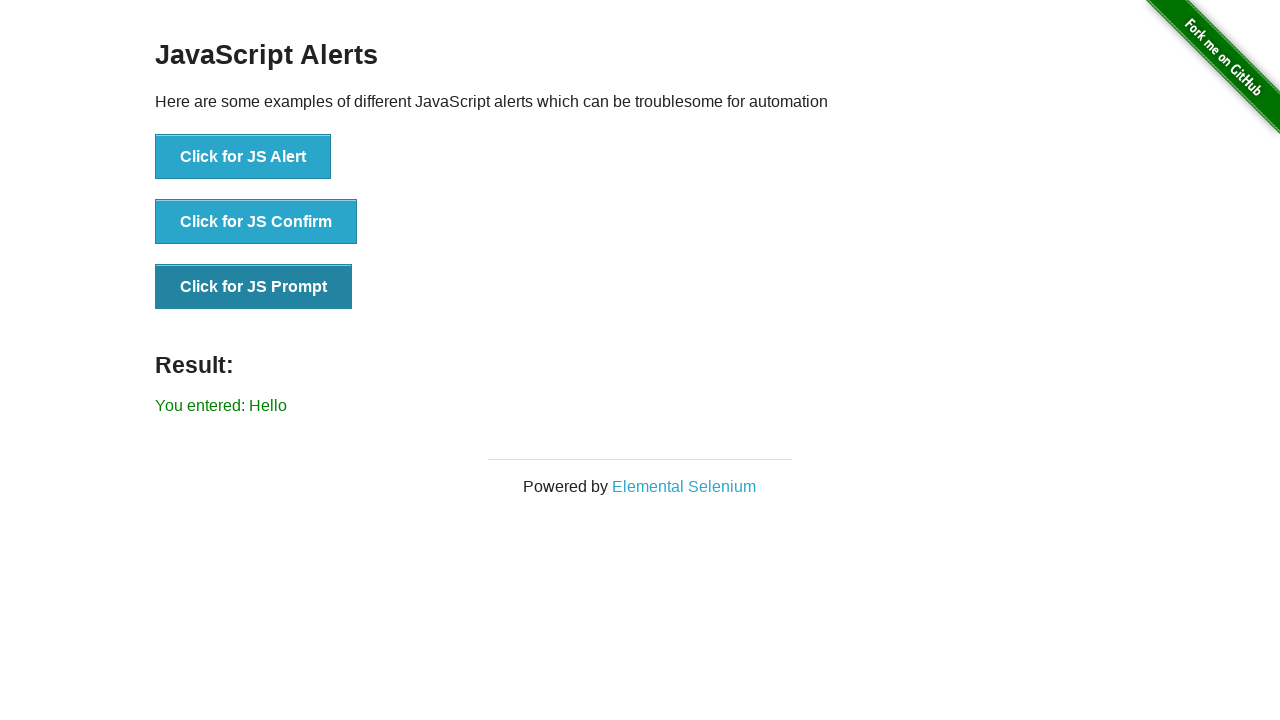

Verified result text contains 'Hello'
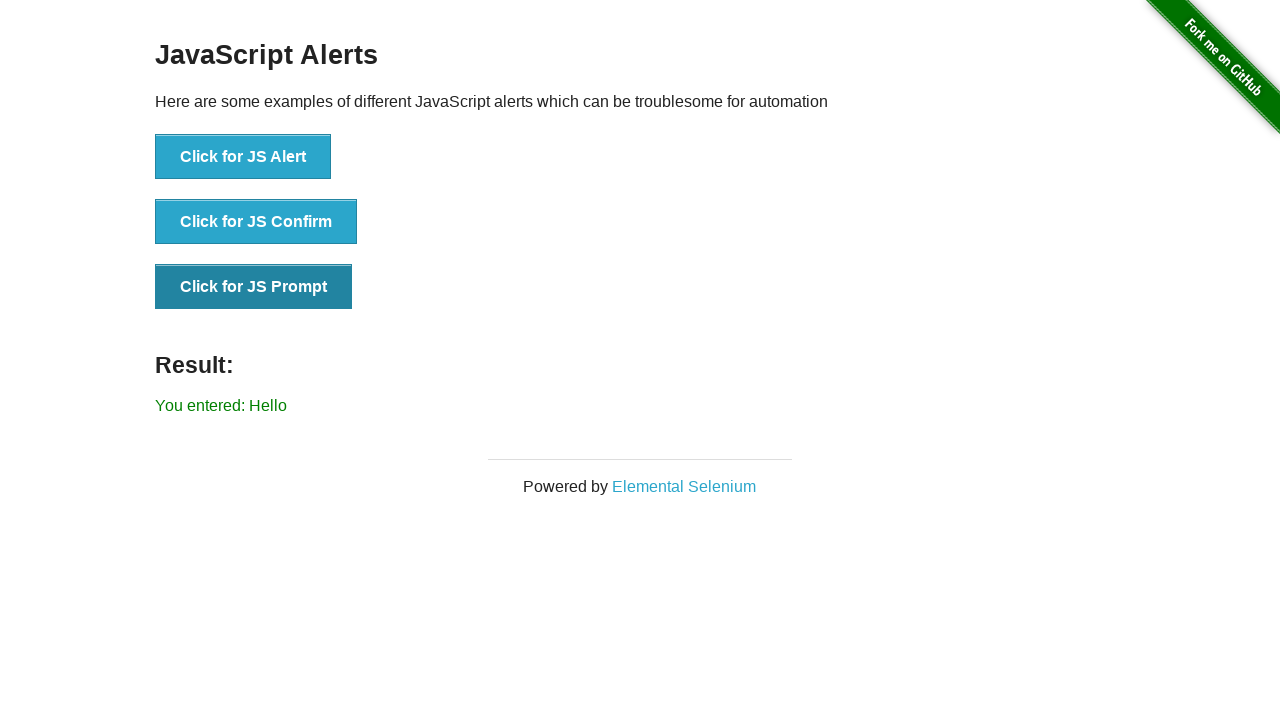

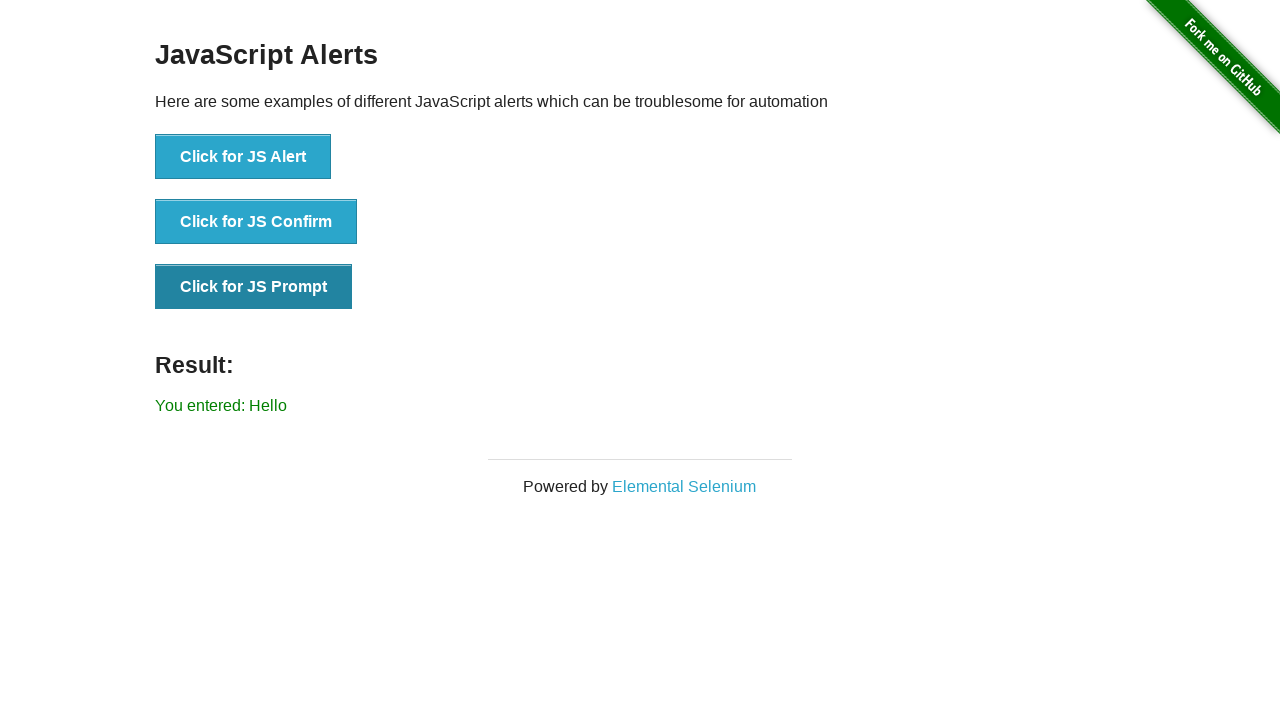